Navigates to the inputs page and enters a number into the number input field

Starting URL: https://the-internet.herokuapp.com/inputs

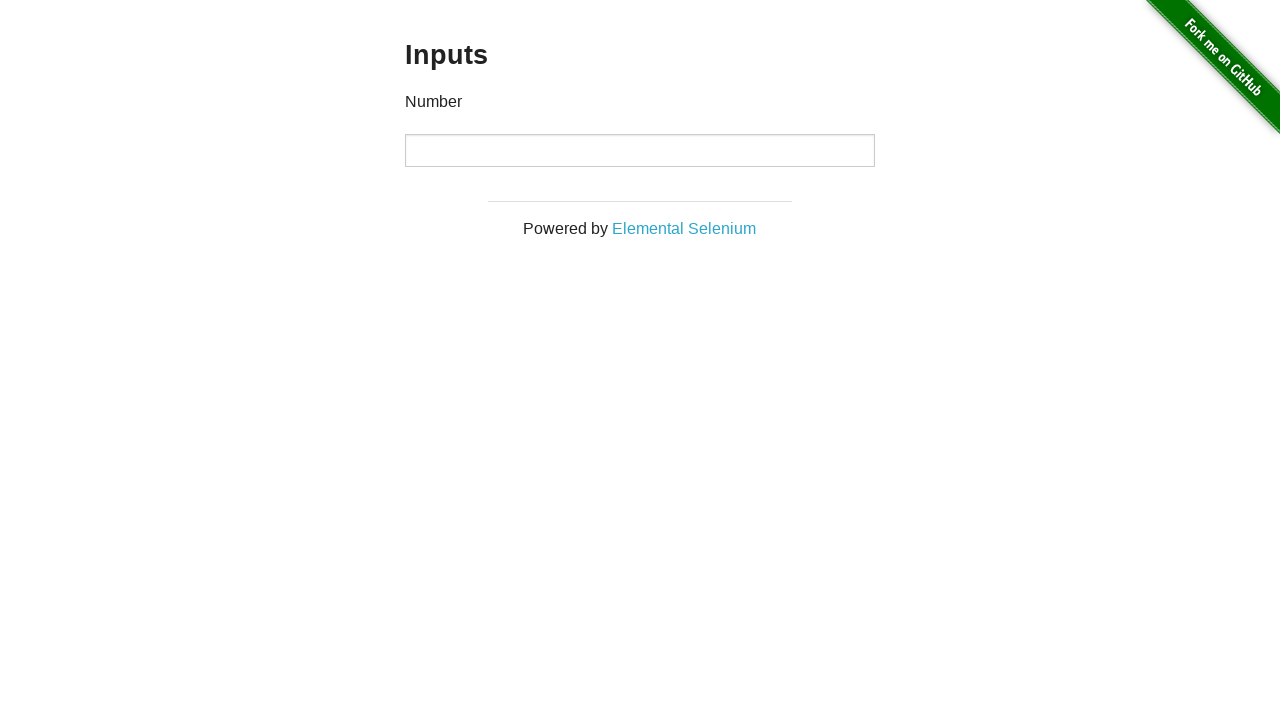

Entered '23' into the number input field on //div/p[text()='Number']/following-sibling::input[1]
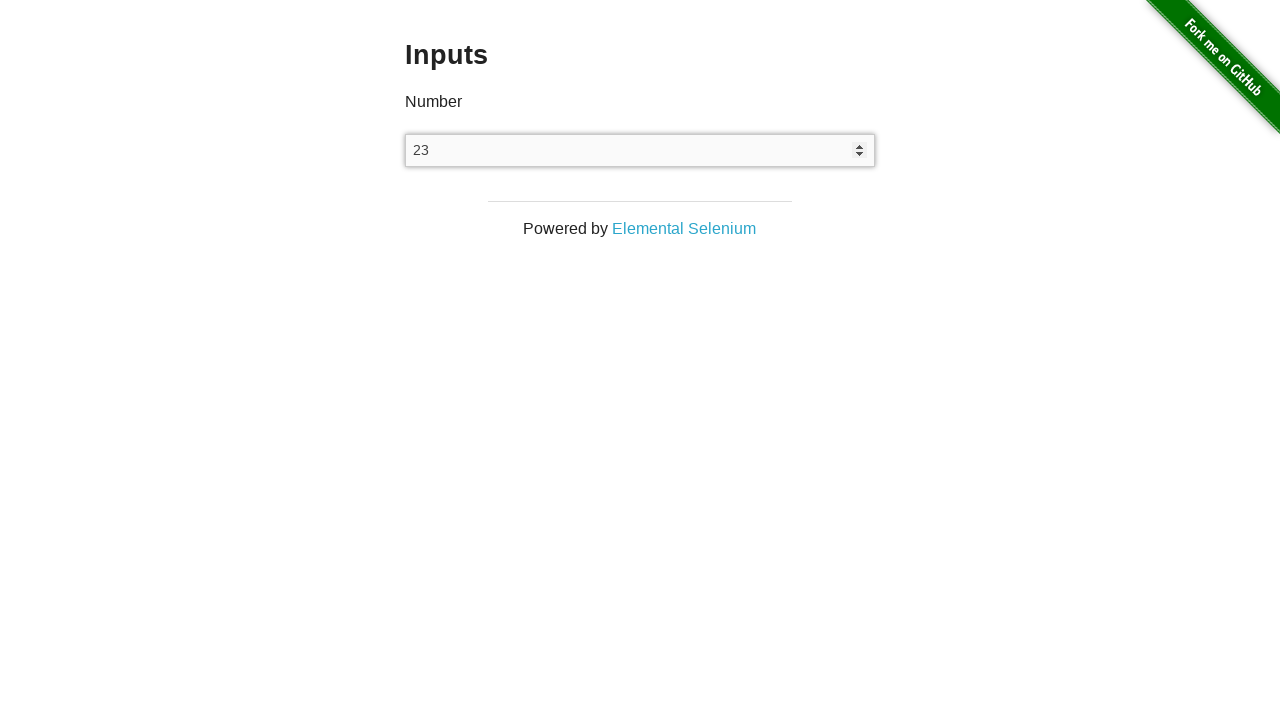

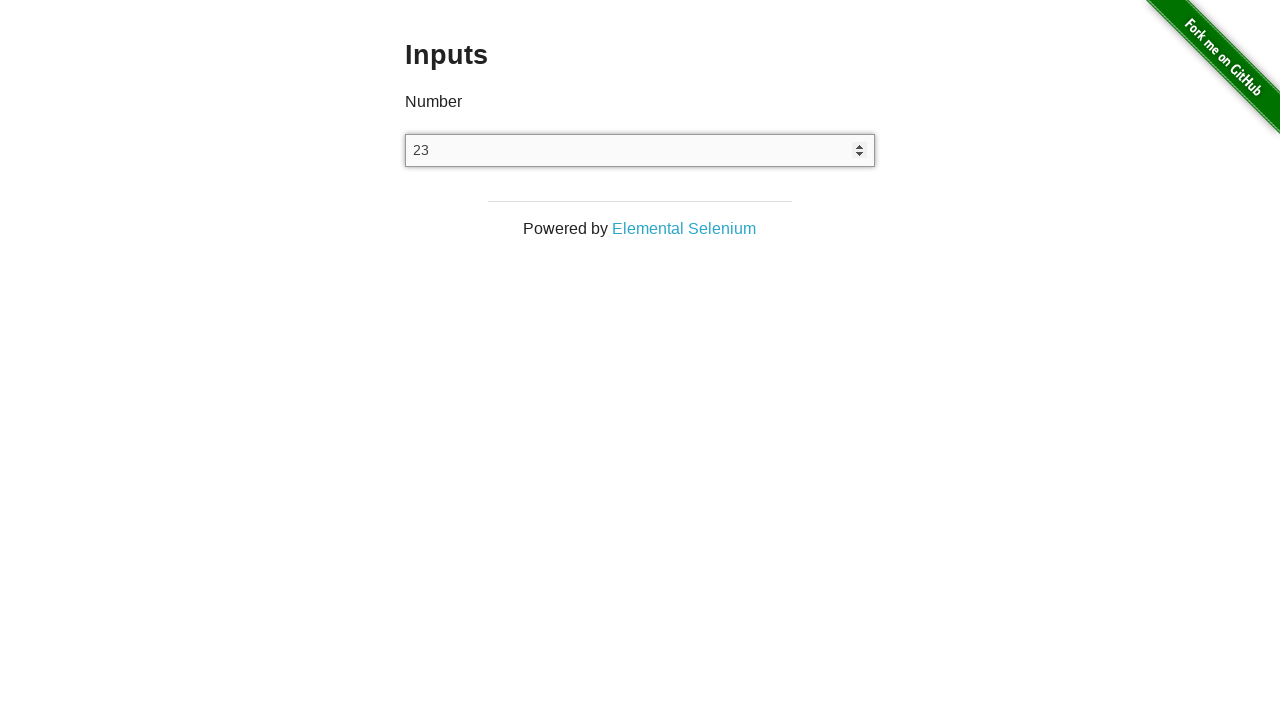